Tests calendar functionality by opening booking link in new tab and selecting dates

Starting URL: https://codenboxautomationlab.com/practice/

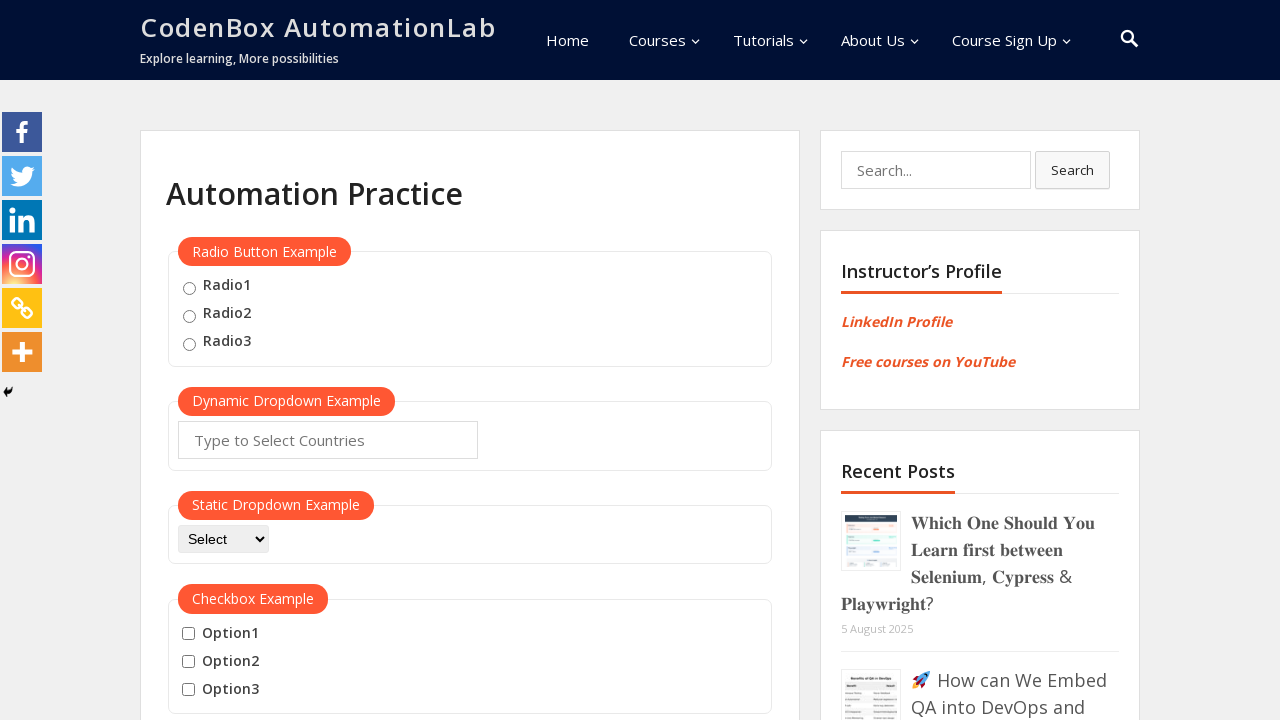

Scrolled to calendar section at position 1900
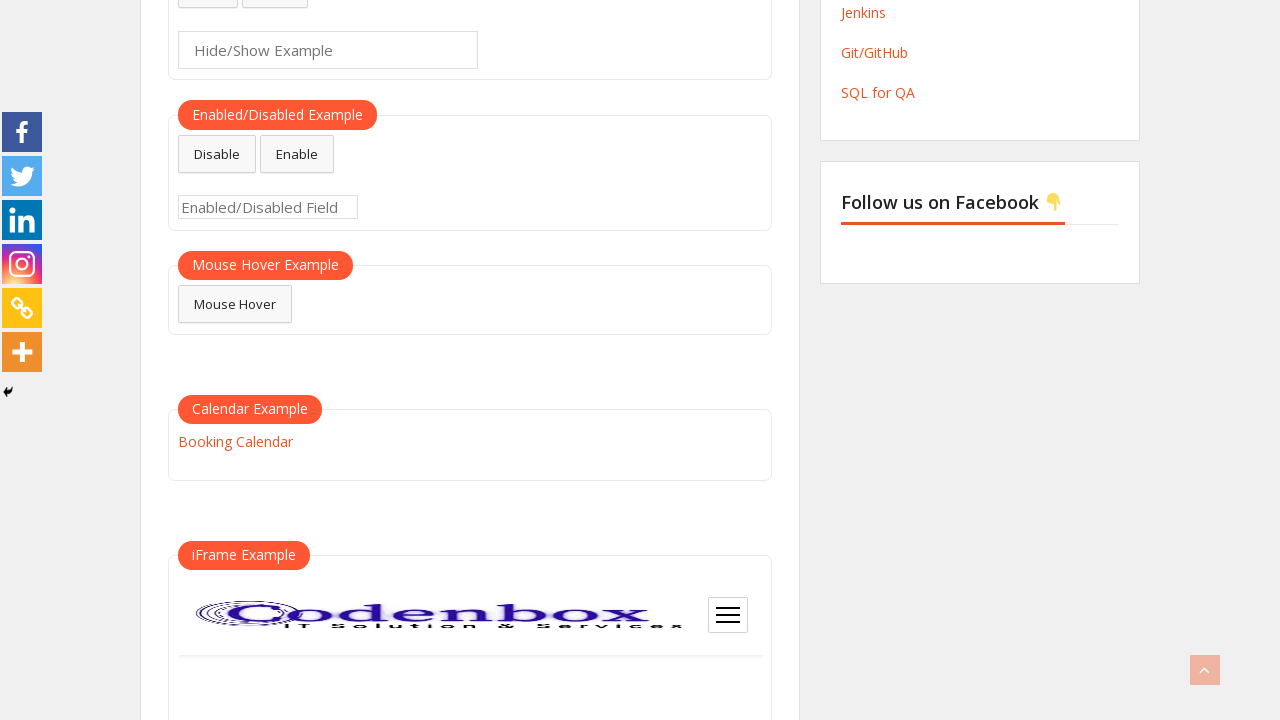

Clicked booking link to open new tab at (235, 441) on text=Booking
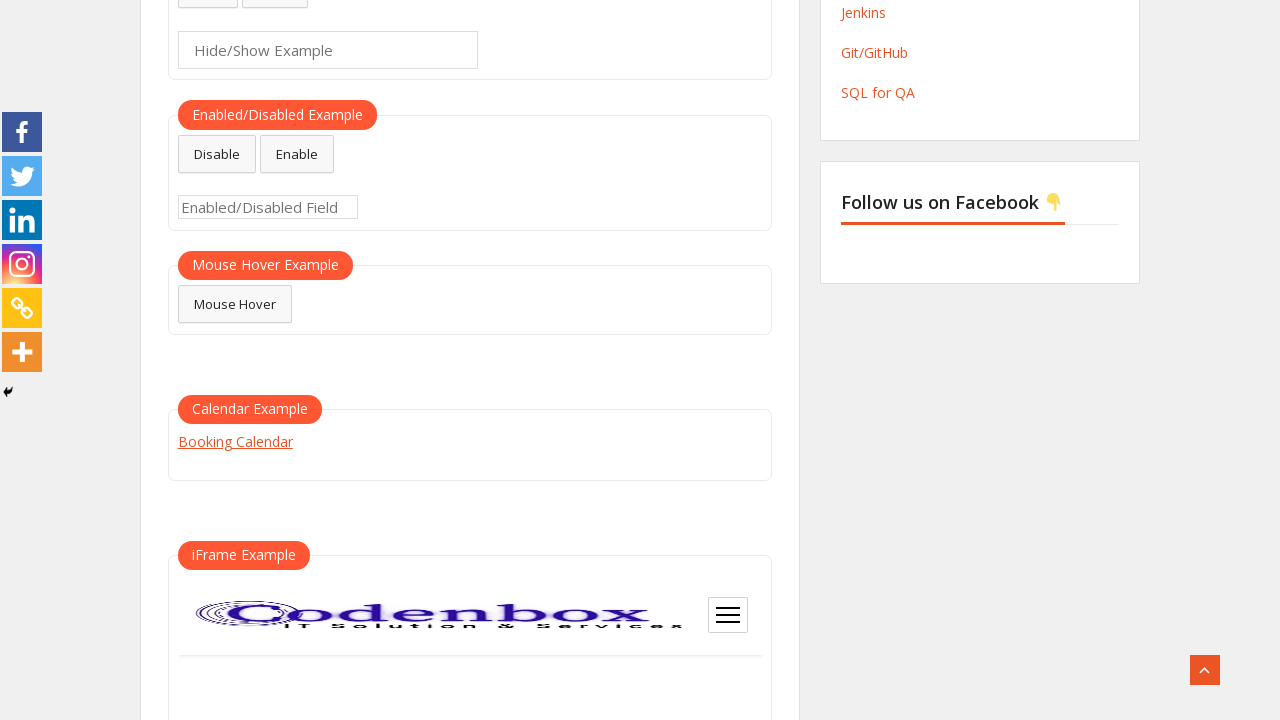

New booking page tab opened
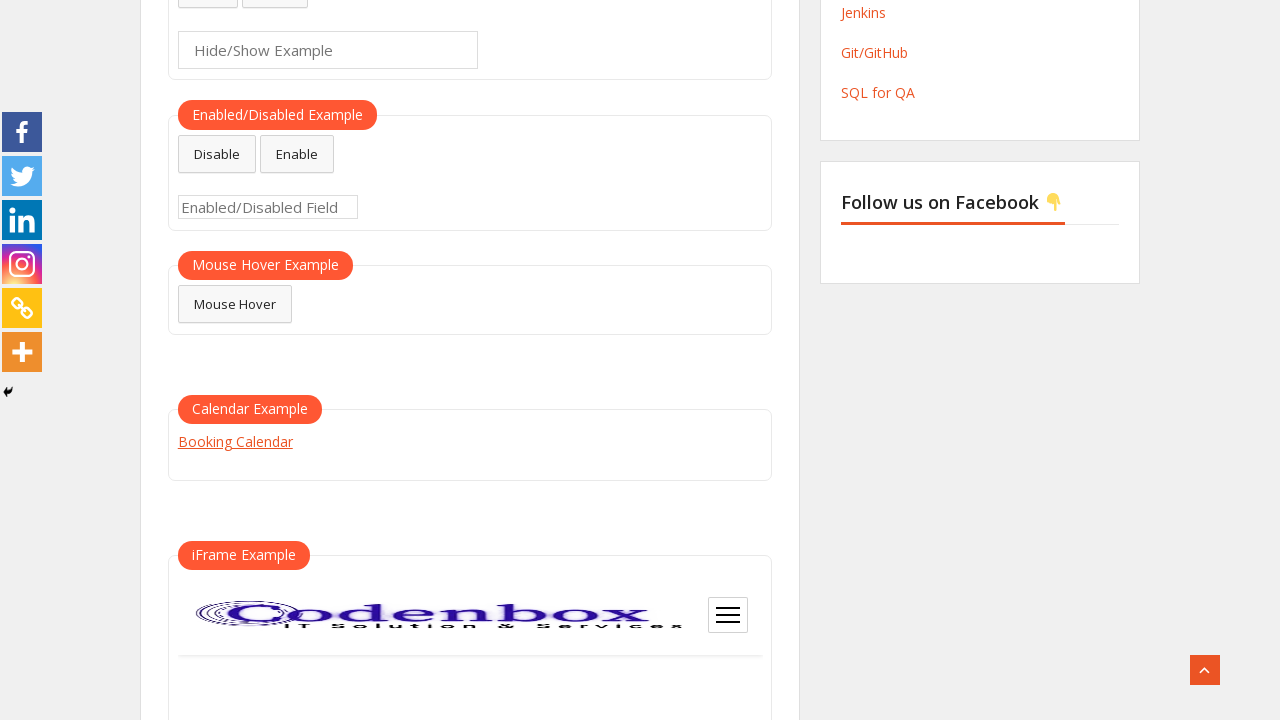

Waited 1000ms for booking page to load
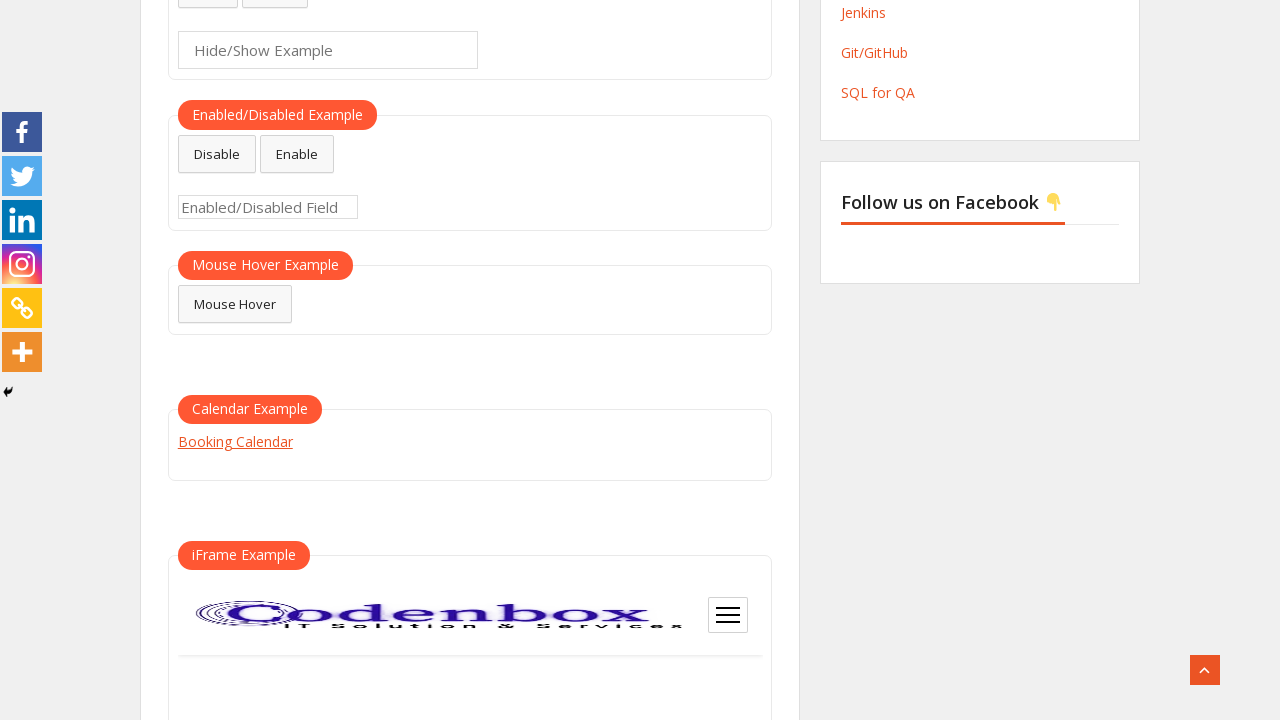

Located 0 available dates in calendar
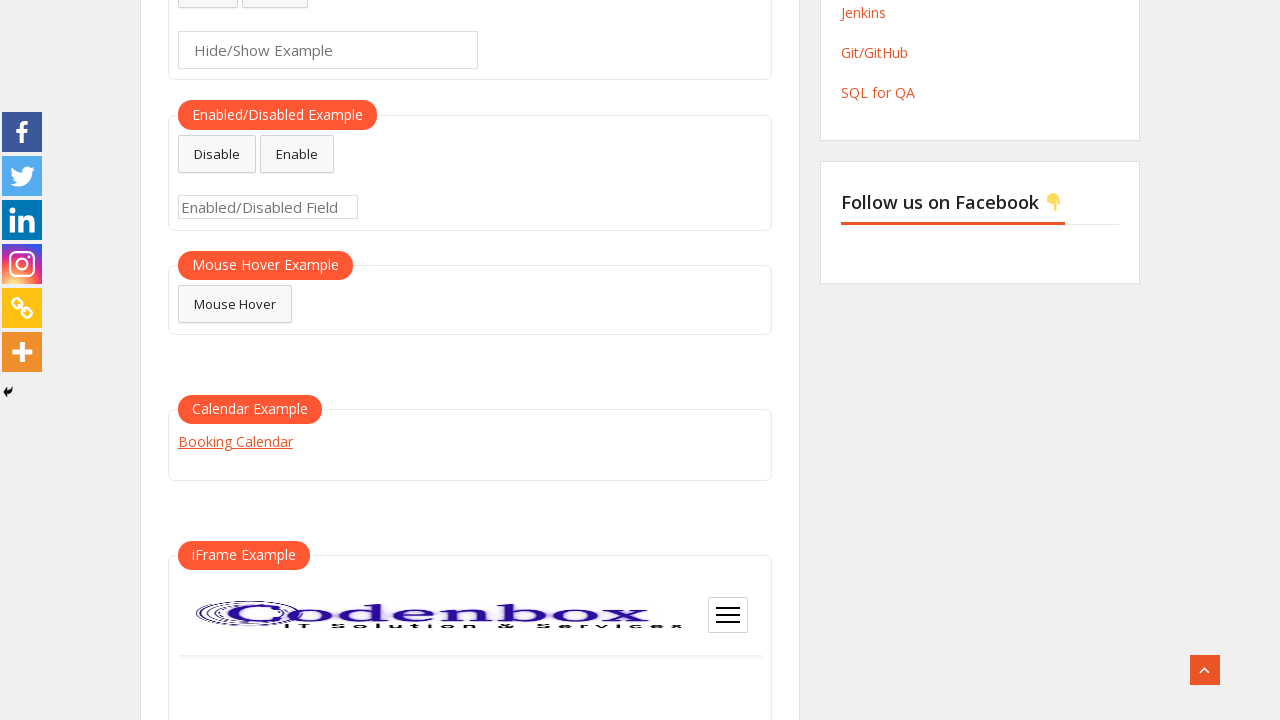

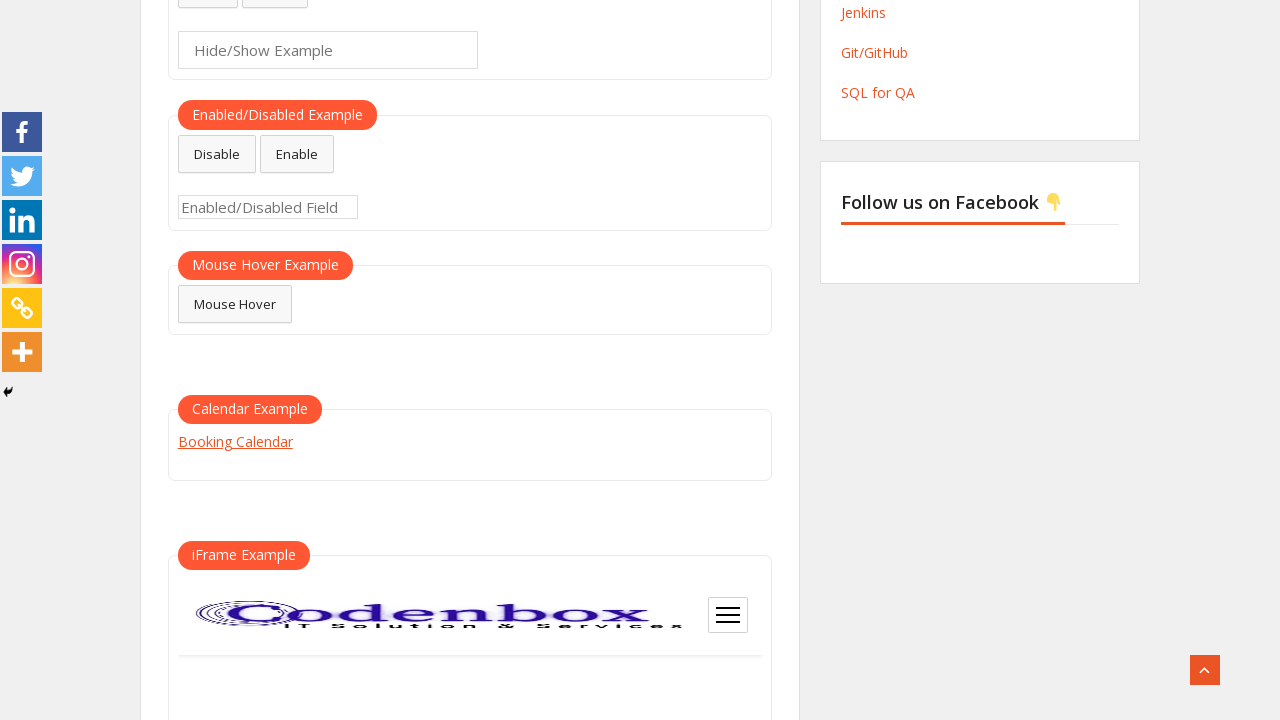